Navigates to the Rahul Shetty Academy Automation Practice page and verifies the page loads correctly by checking the title and URL.

Starting URL: https://rahulshettyacademy.com/AutomationPractice/

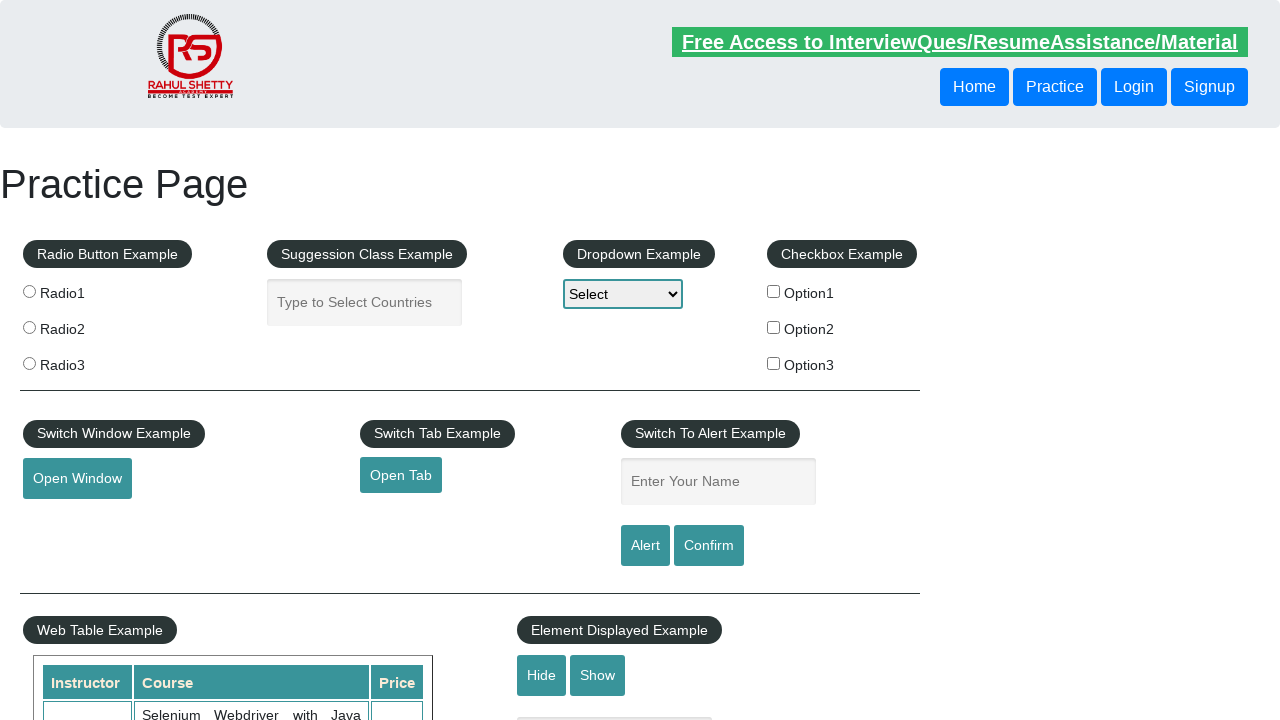

Waited for page to reach domcontentloaded state
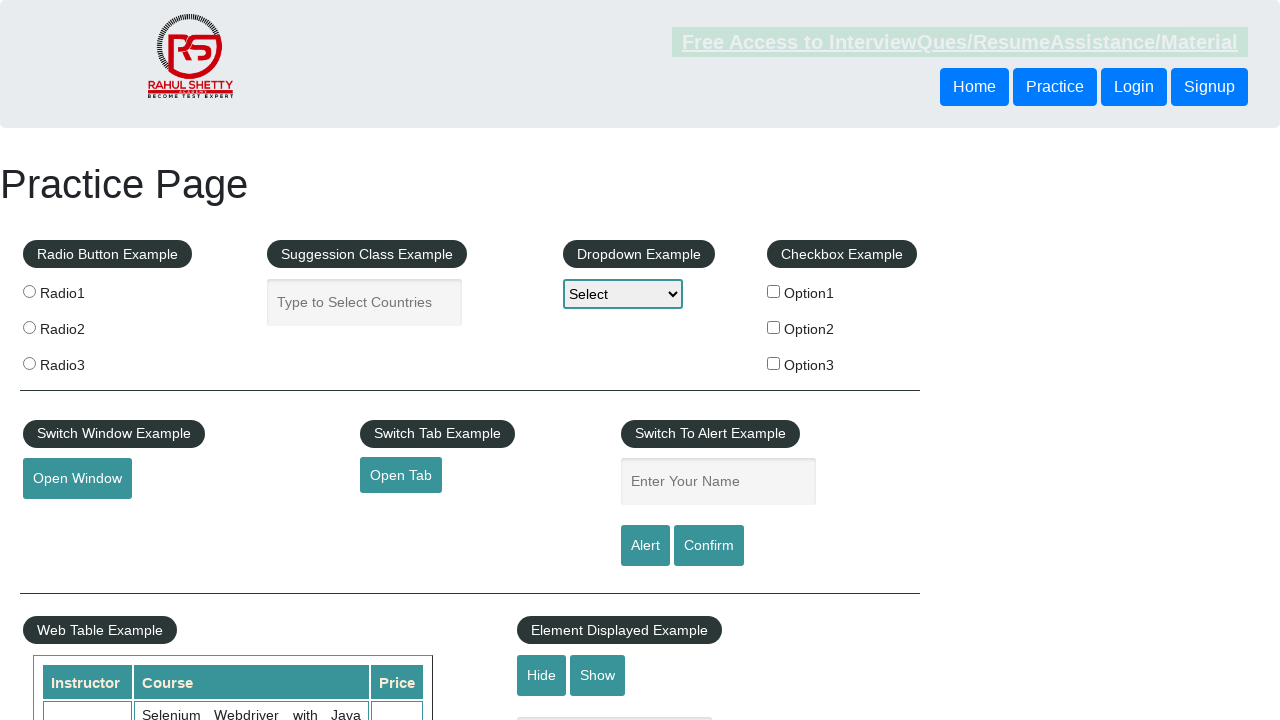

Retrieved page title: 'Practice Page'
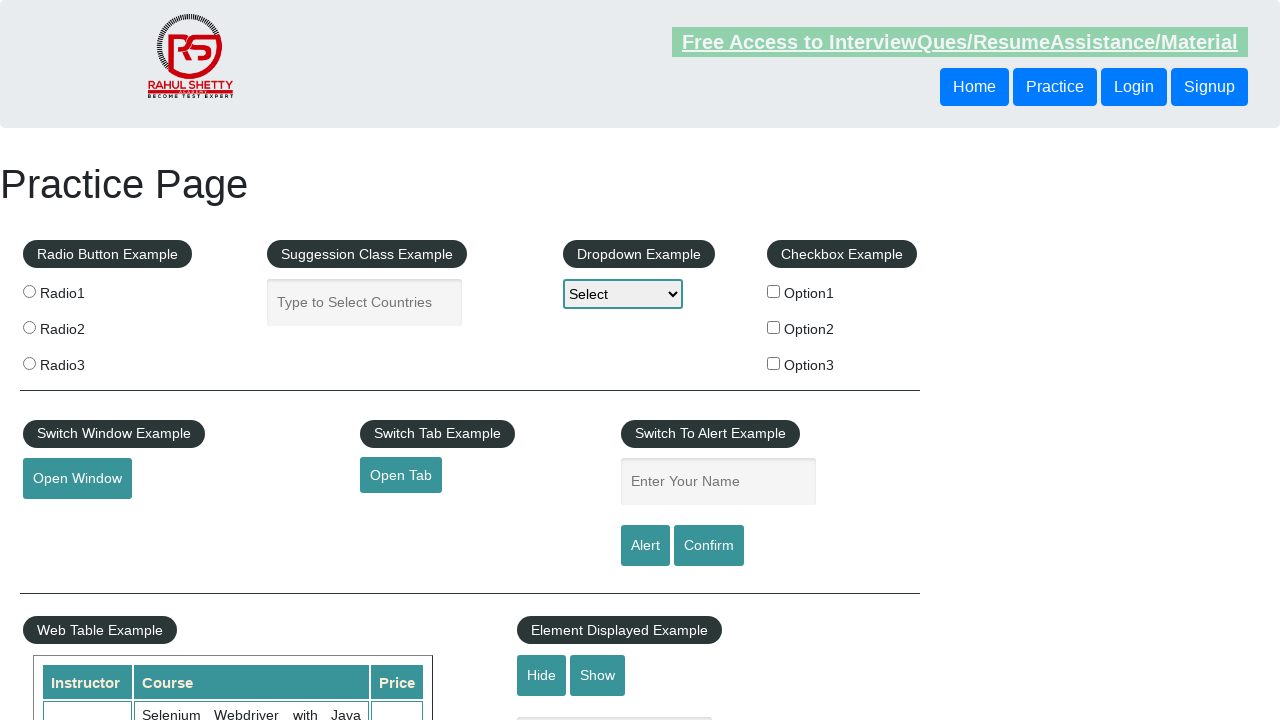

Retrieved current URL: 'https://rahulshettyacademy.com/AutomationPractice/'
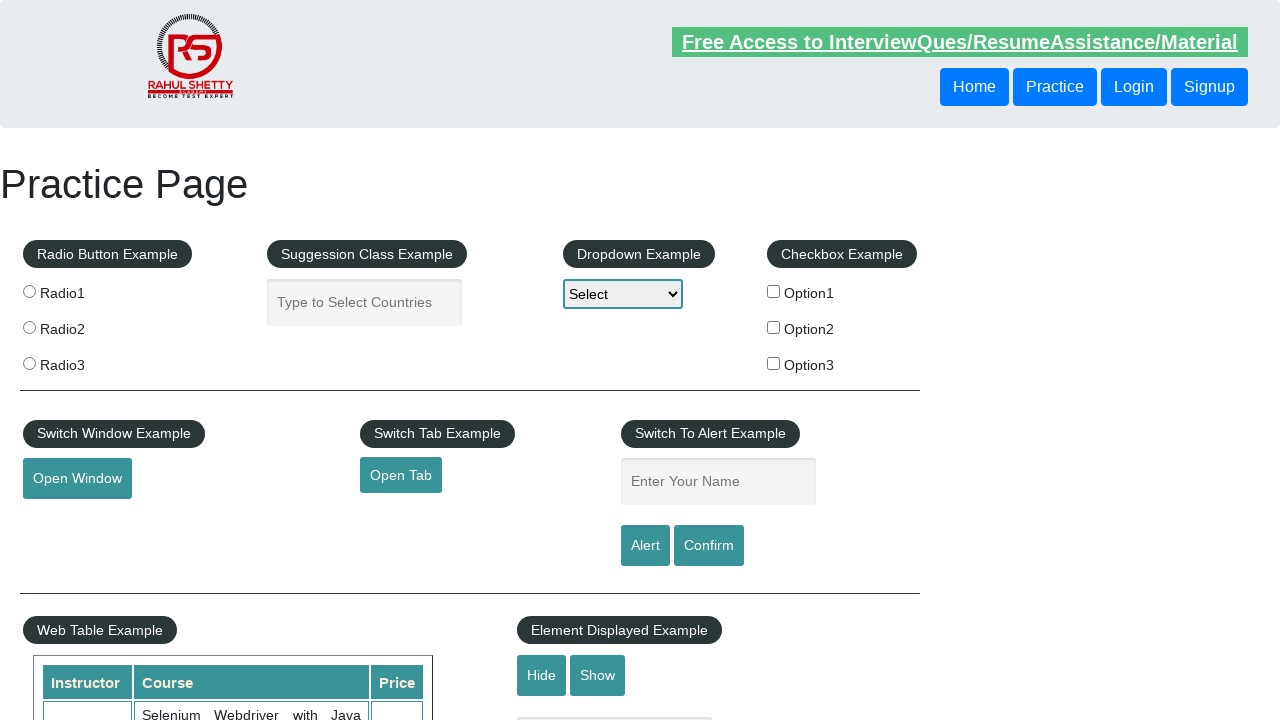

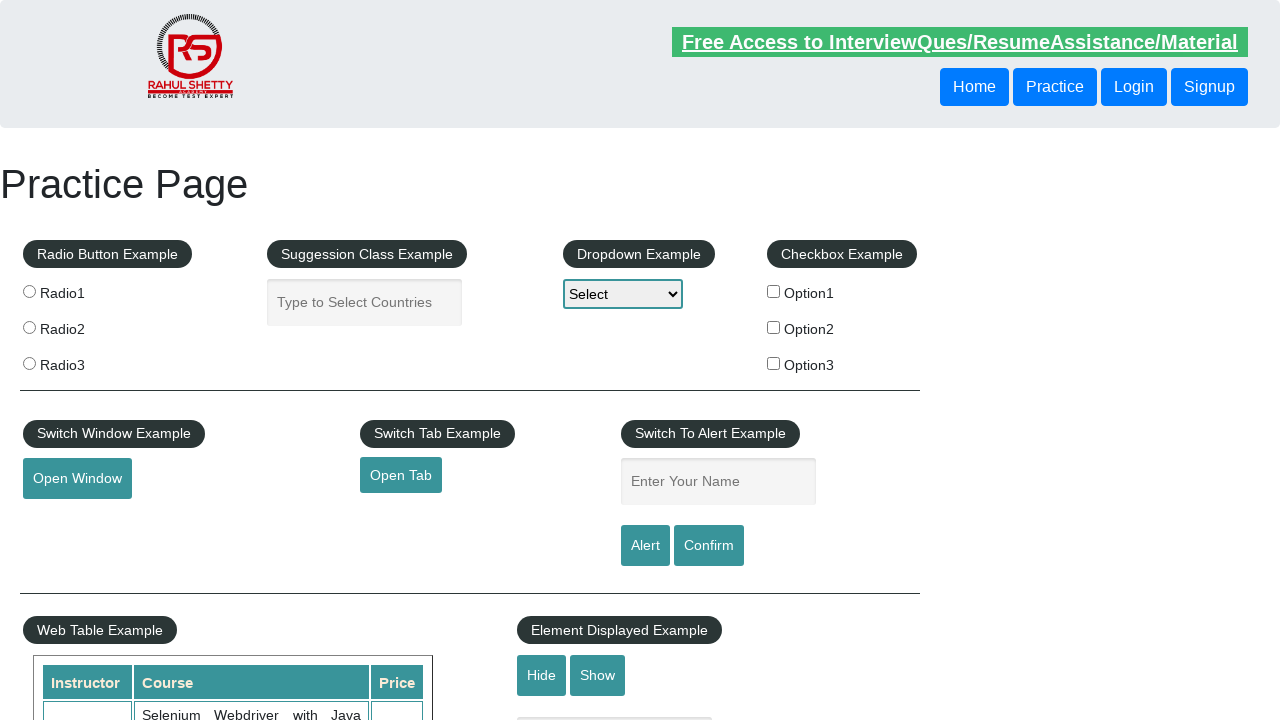